Tests multiple window handling by clicking Privacy link from Gmail, switching to the new window, and then clicking Terms of Service link

Starting URL: http://gmail.com

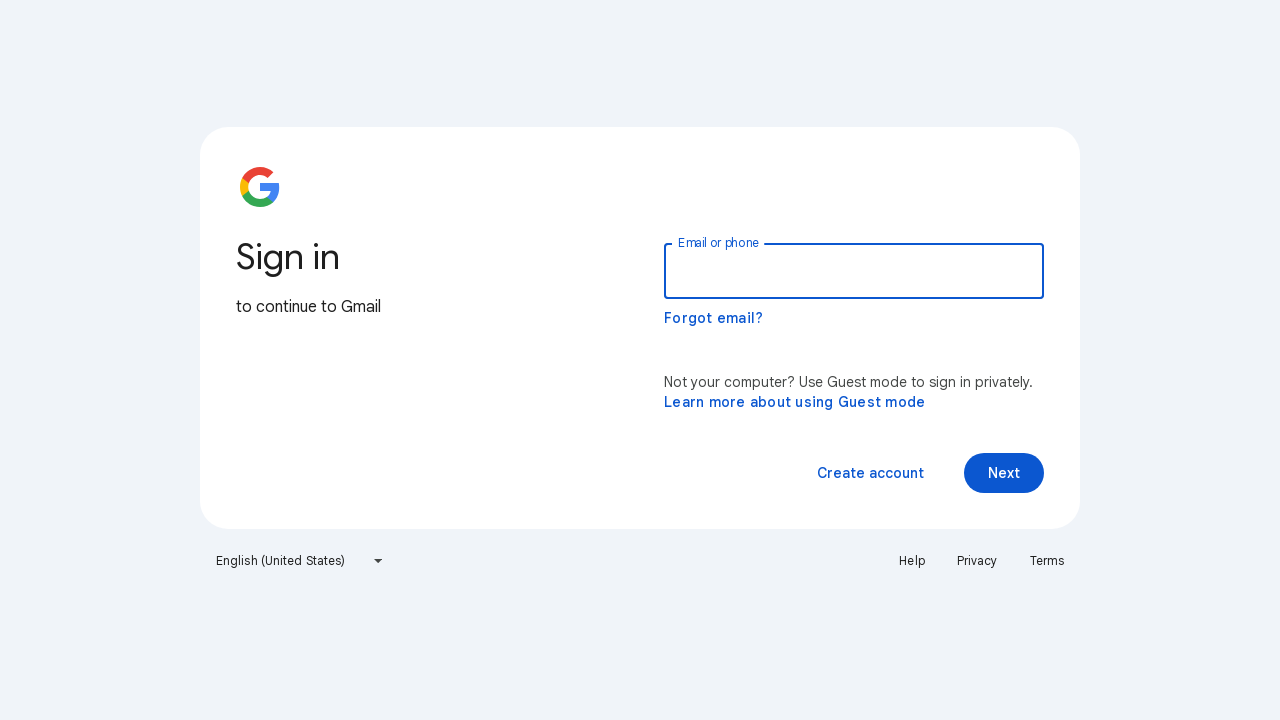

Located Privacy link on Gmail page
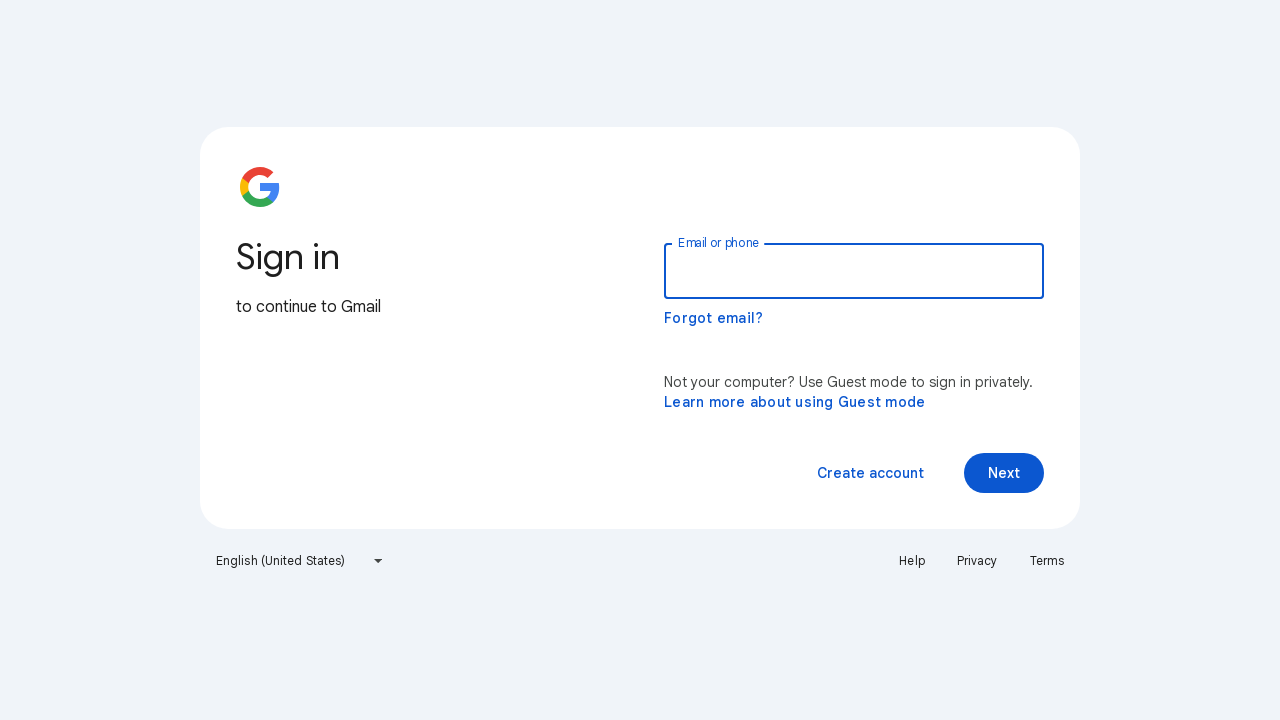

Clicked Privacy link and new window opened at (977, 561) on text=Privacy
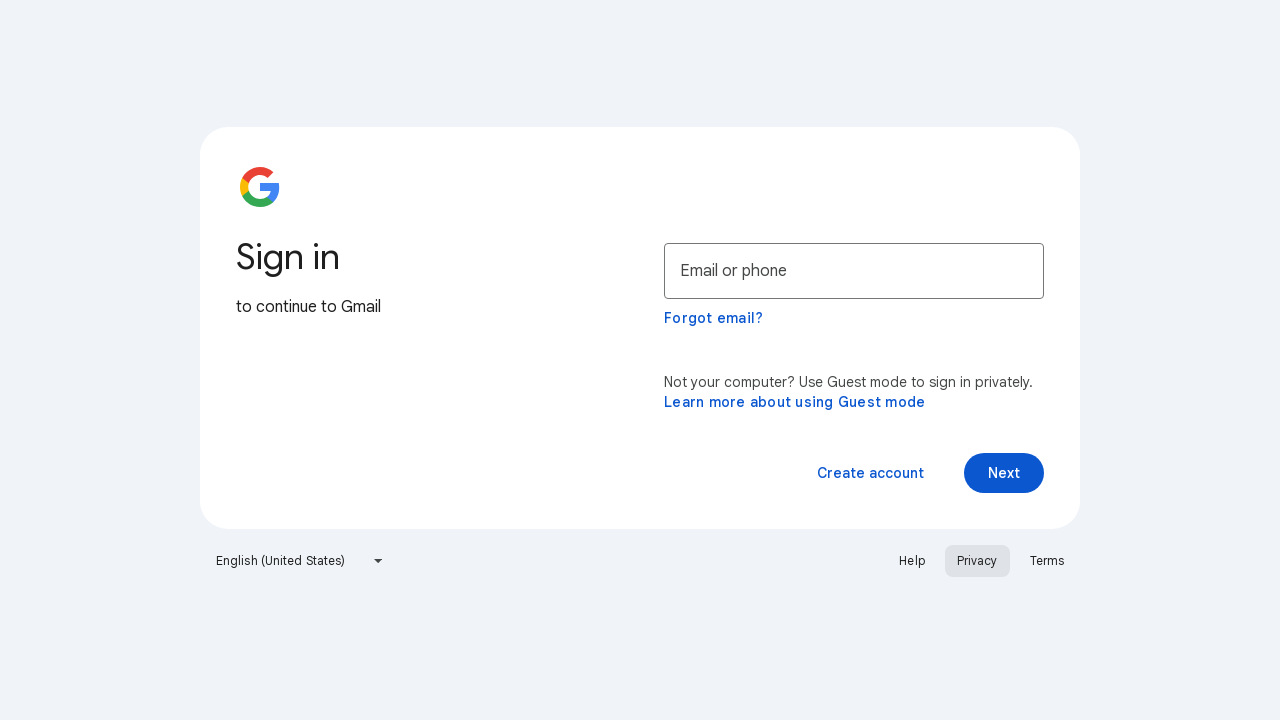

Switched to new Privacy window
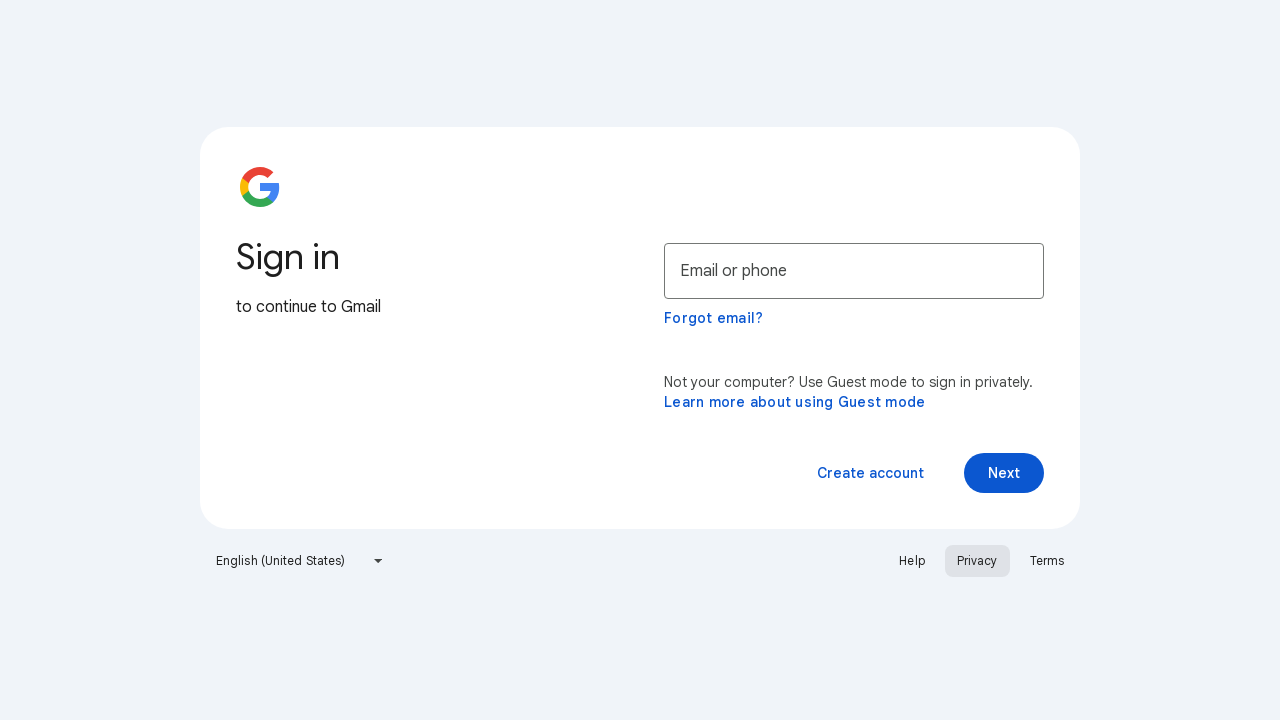

Clicked Terms of Service link in Privacy window at (338, 78) on text=Terms of Service
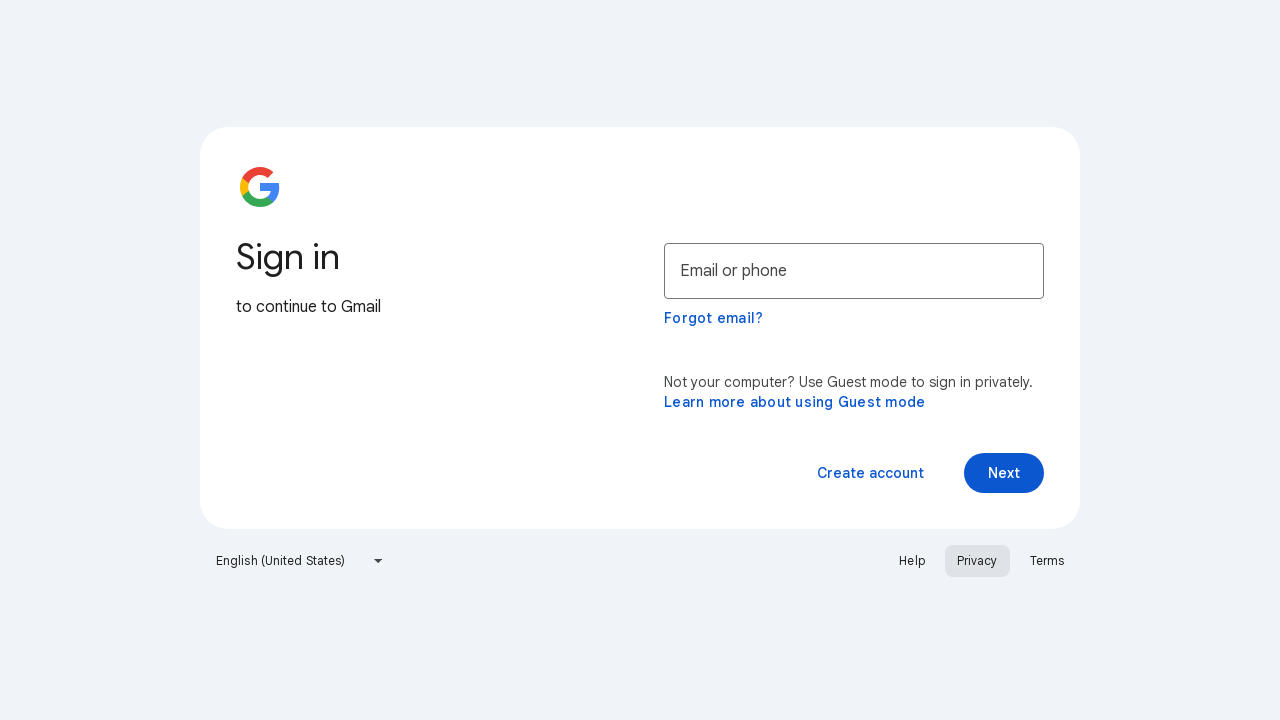

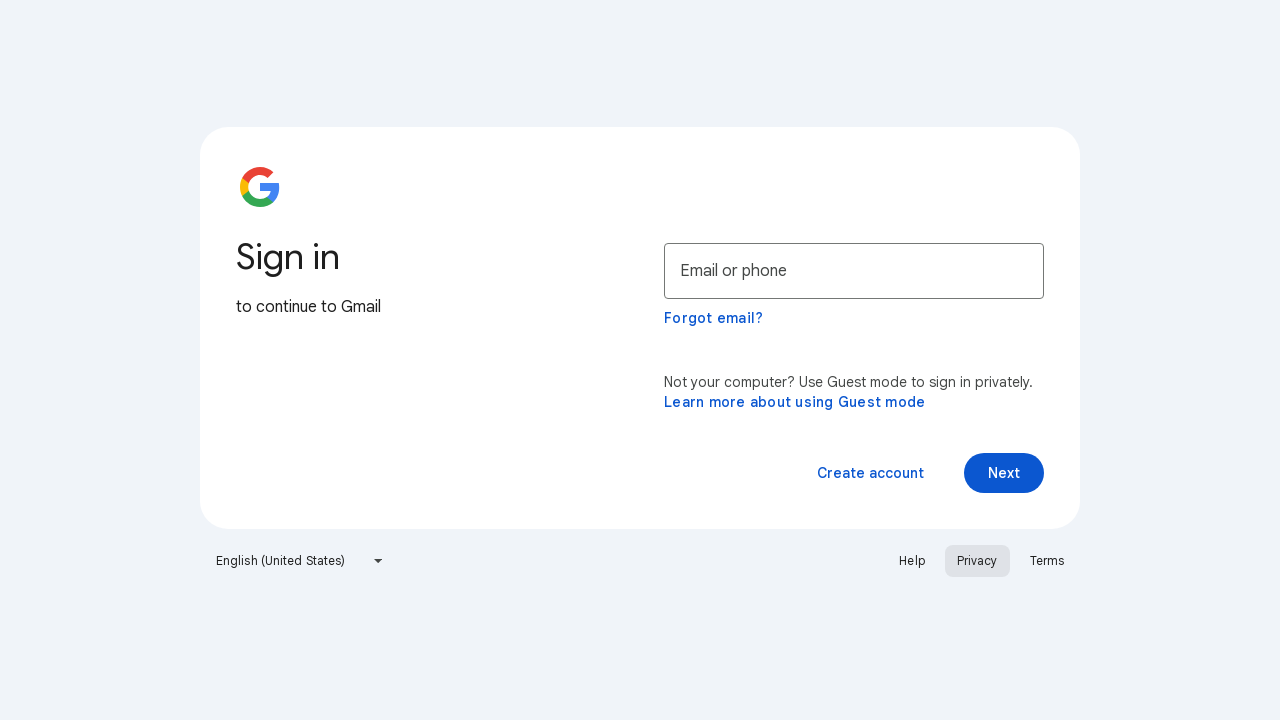